Tests finding and clicking a link by its calculated text value, then fills out a form with personal information (first name, last name, city, country) and submits it.

Starting URL: http://suninjuly.github.io/find_link_text

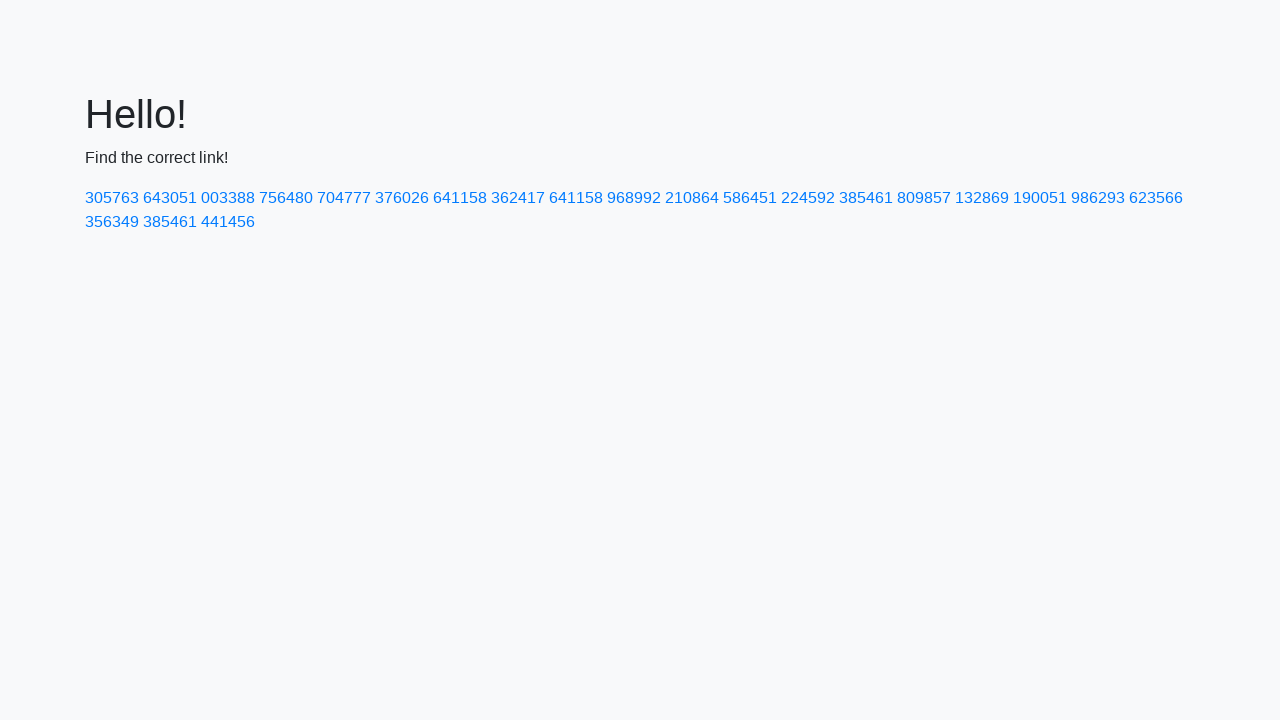

Clicked link with calculated text value '224592' at (808, 198) on a:text-is('224592')
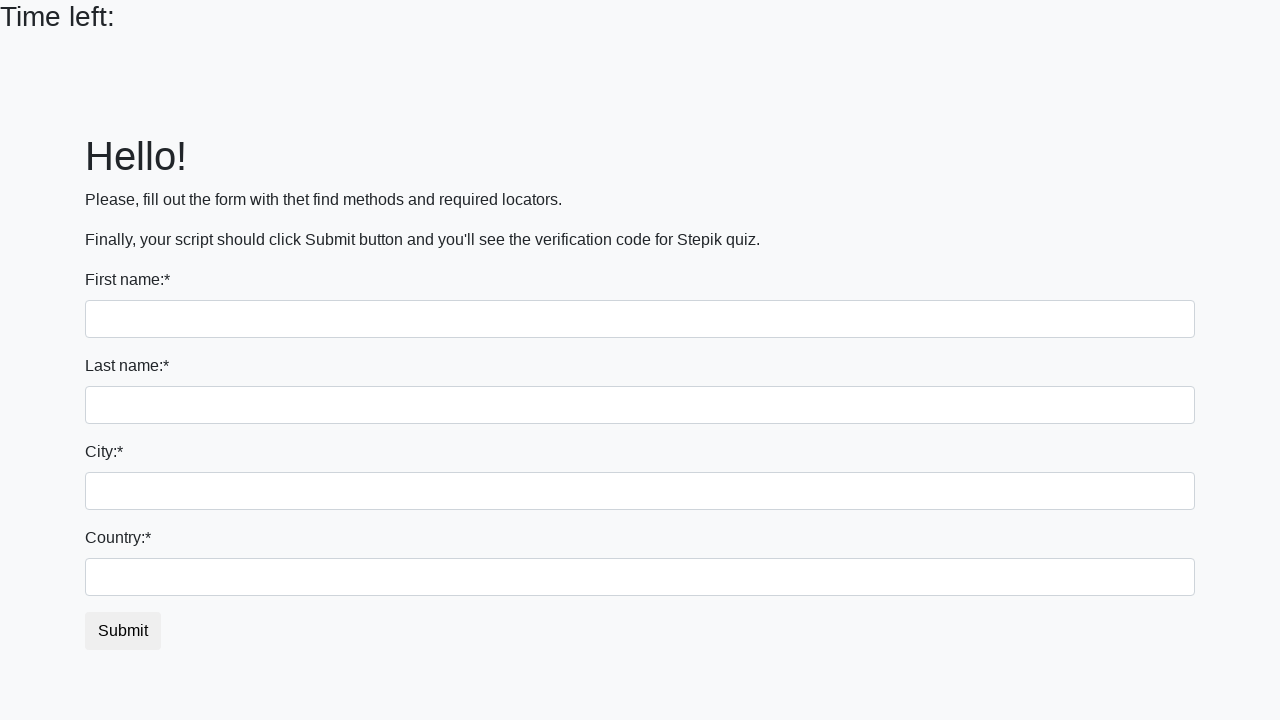

Filled first name field with 'Ivan' on input[name='first_name']
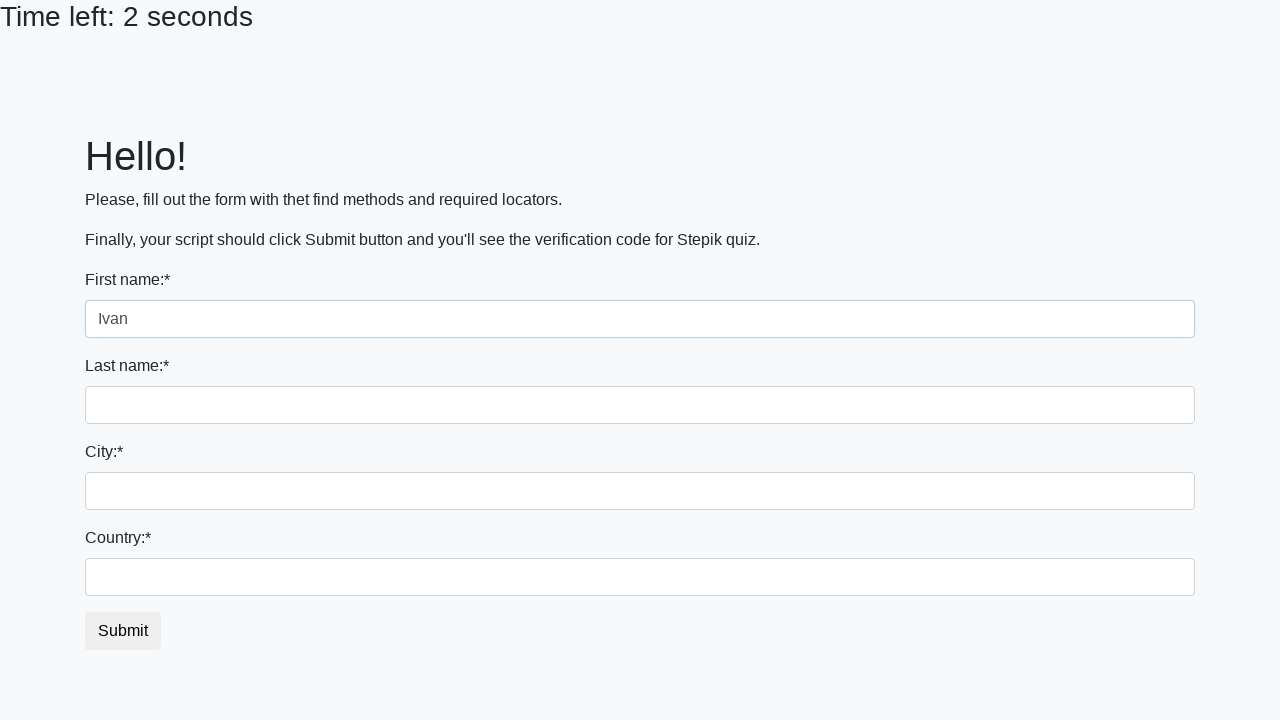

Filled last name field with 'Keba' on input[name='last_name']
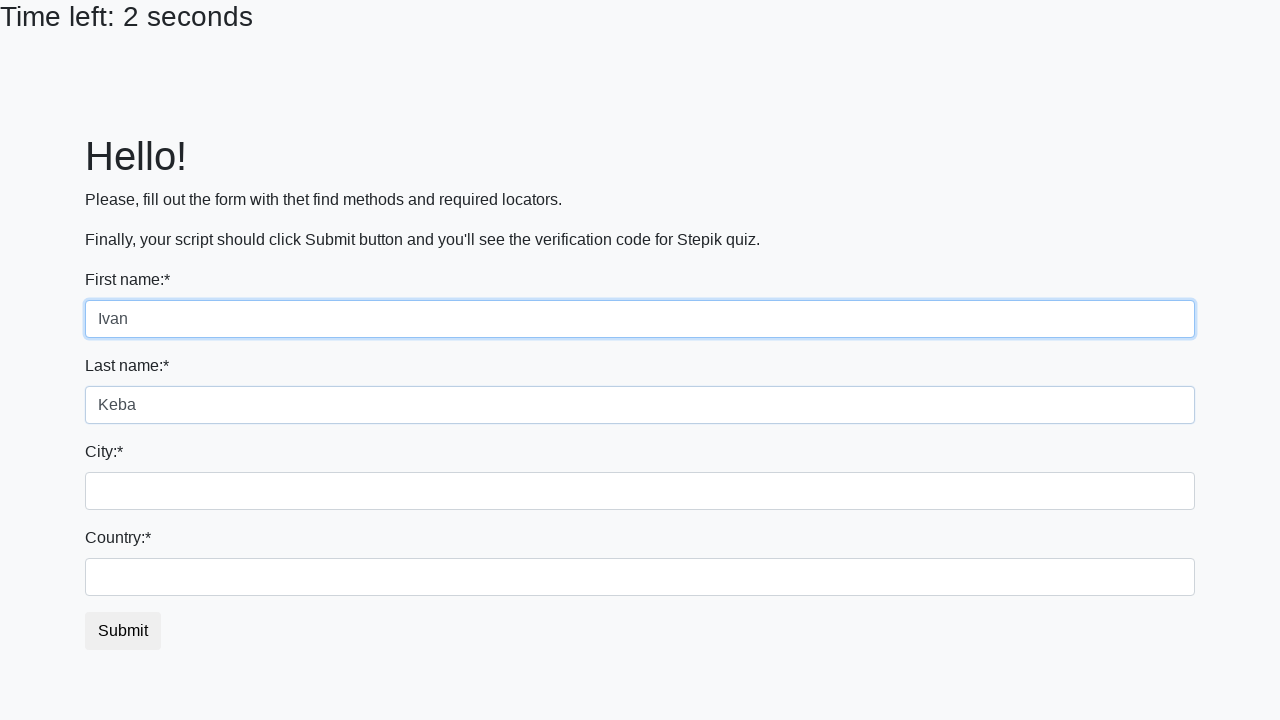

Filled city field with 'Brusliniv' on .form-control.city
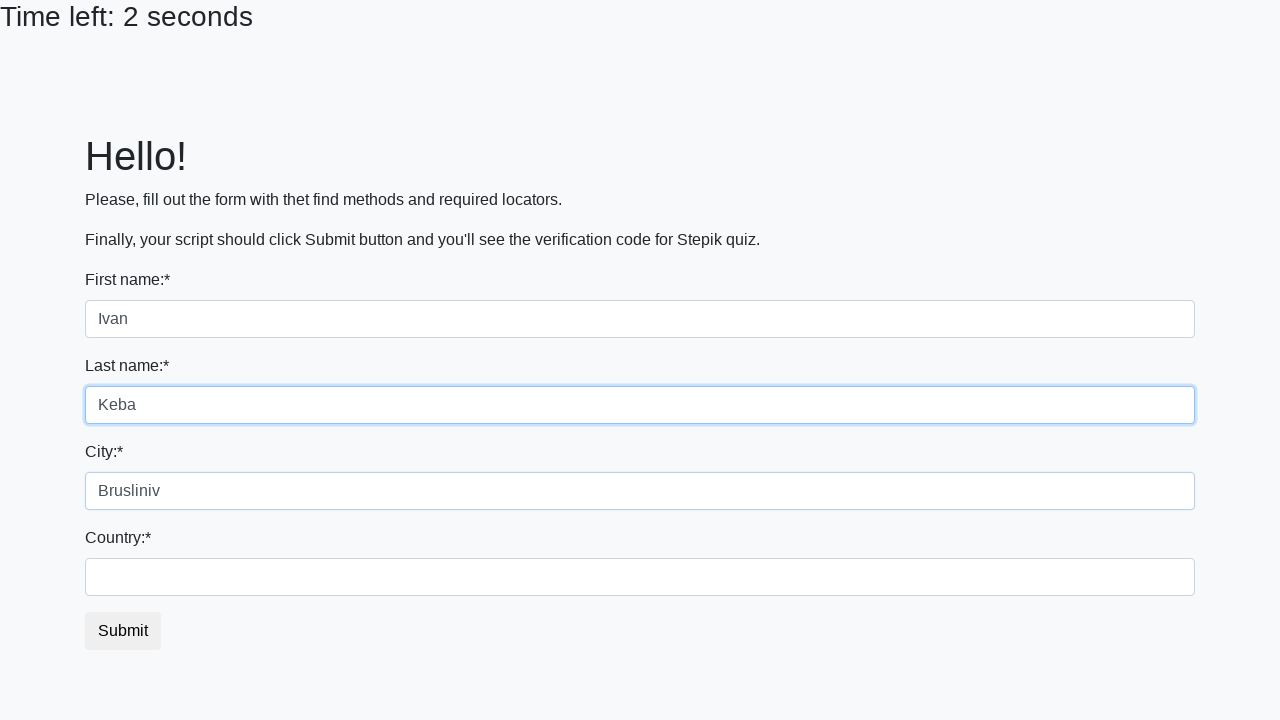

Filled country field with 'Ukraine' on #country
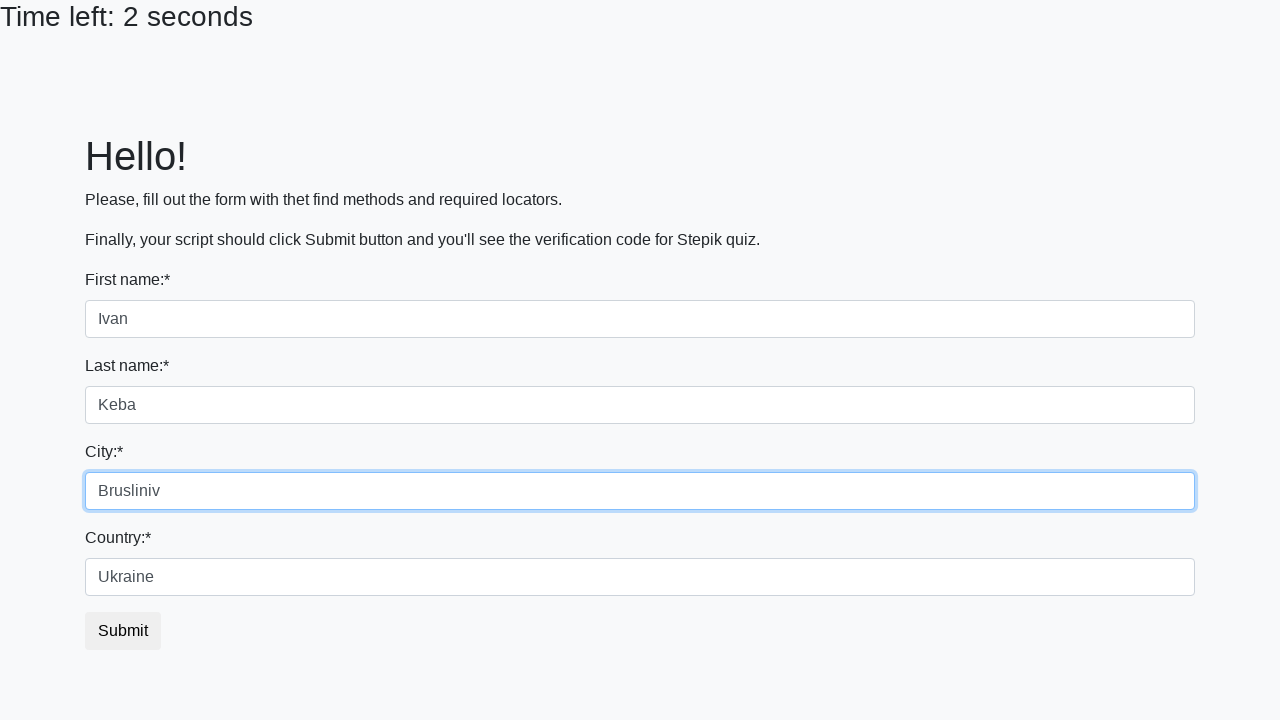

Clicked submit button to submit form at (123, 631) on button.btn
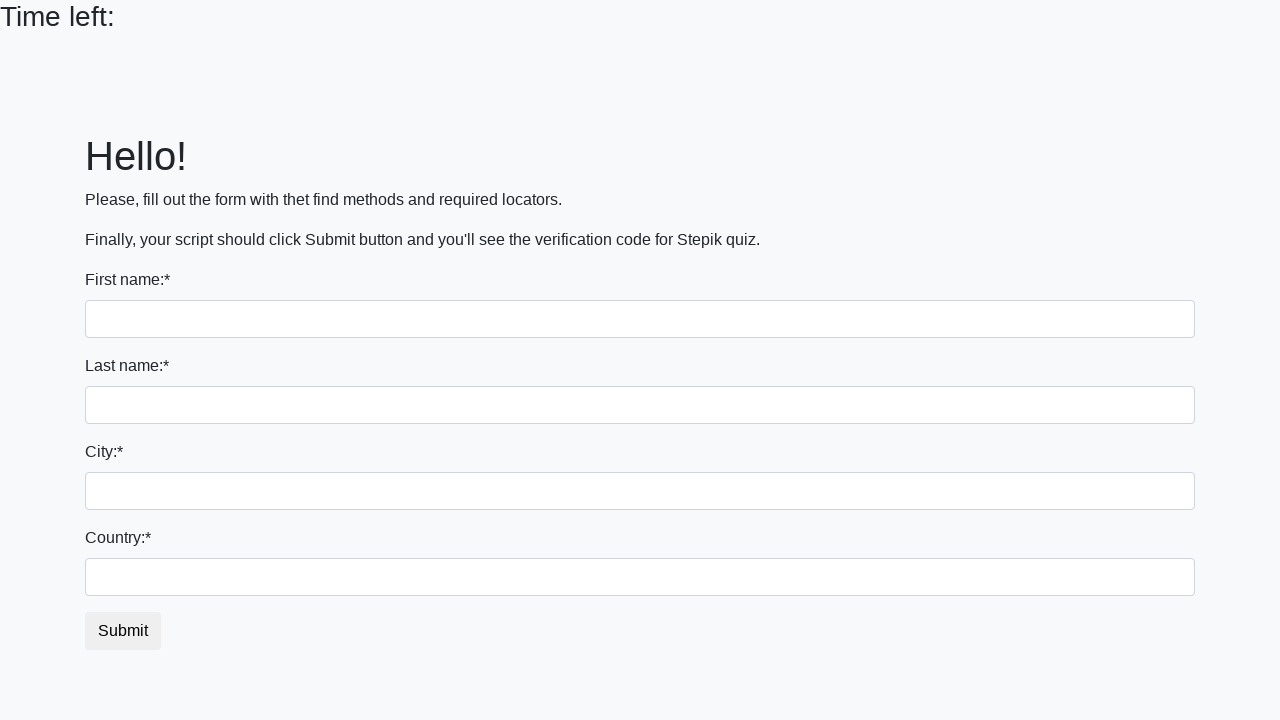

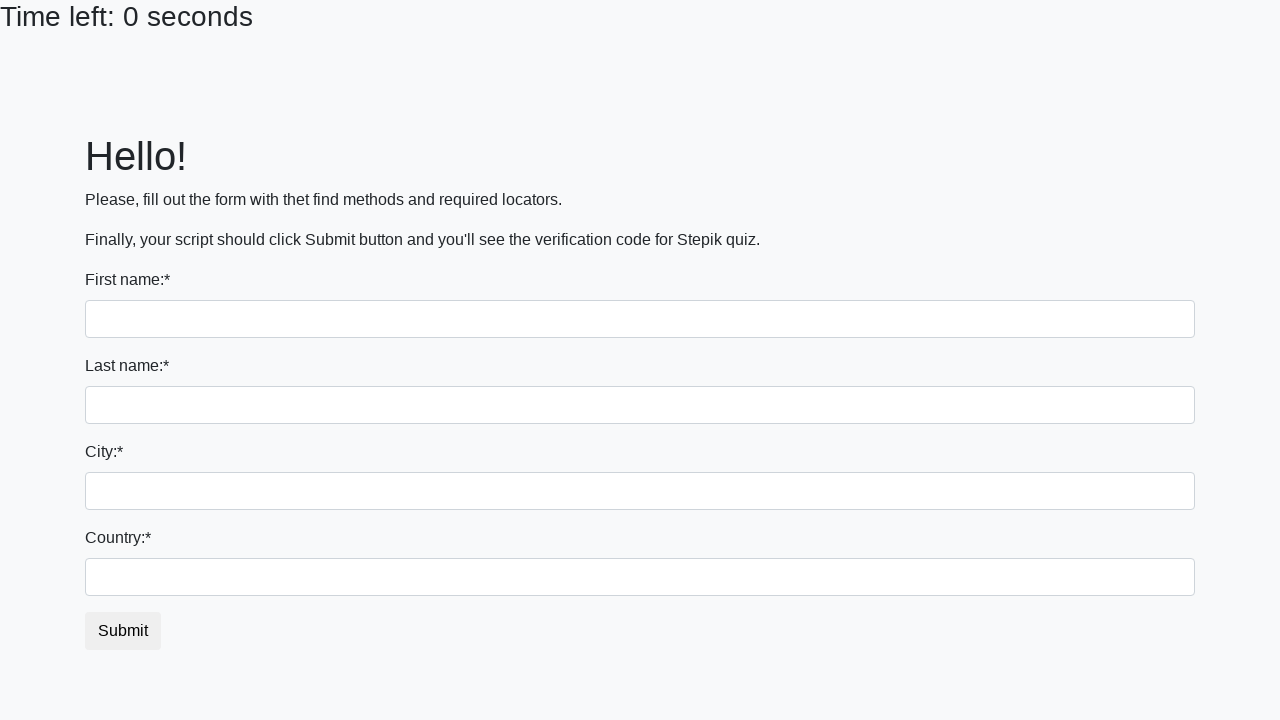